Tests an e-commerce grocery site by searching for products containing "ber", adding them to cart, proceeding to checkout, applying a promo code, and verifying the discount is applied correctly.

Starting URL: https://rahulshettyacademy.com/seleniumPractise/

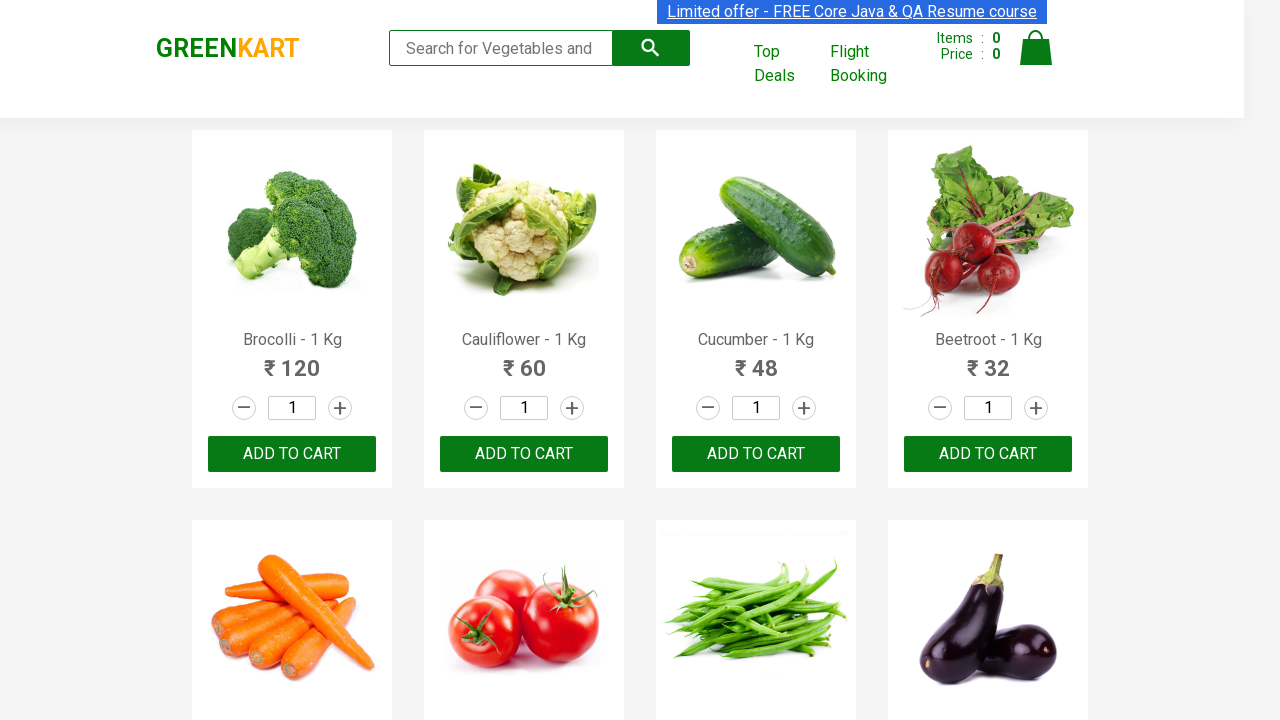

Filled search field with 'ber' on input.search-keyword
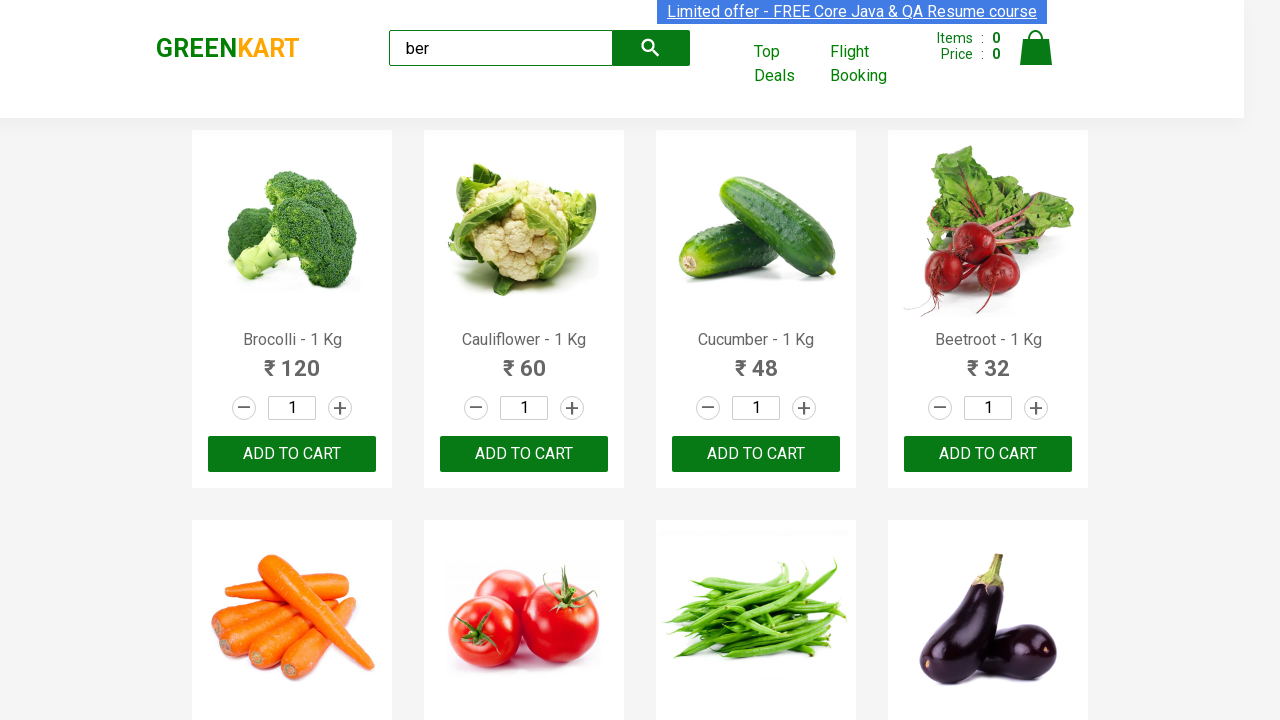

Waited 2 seconds for search results to load
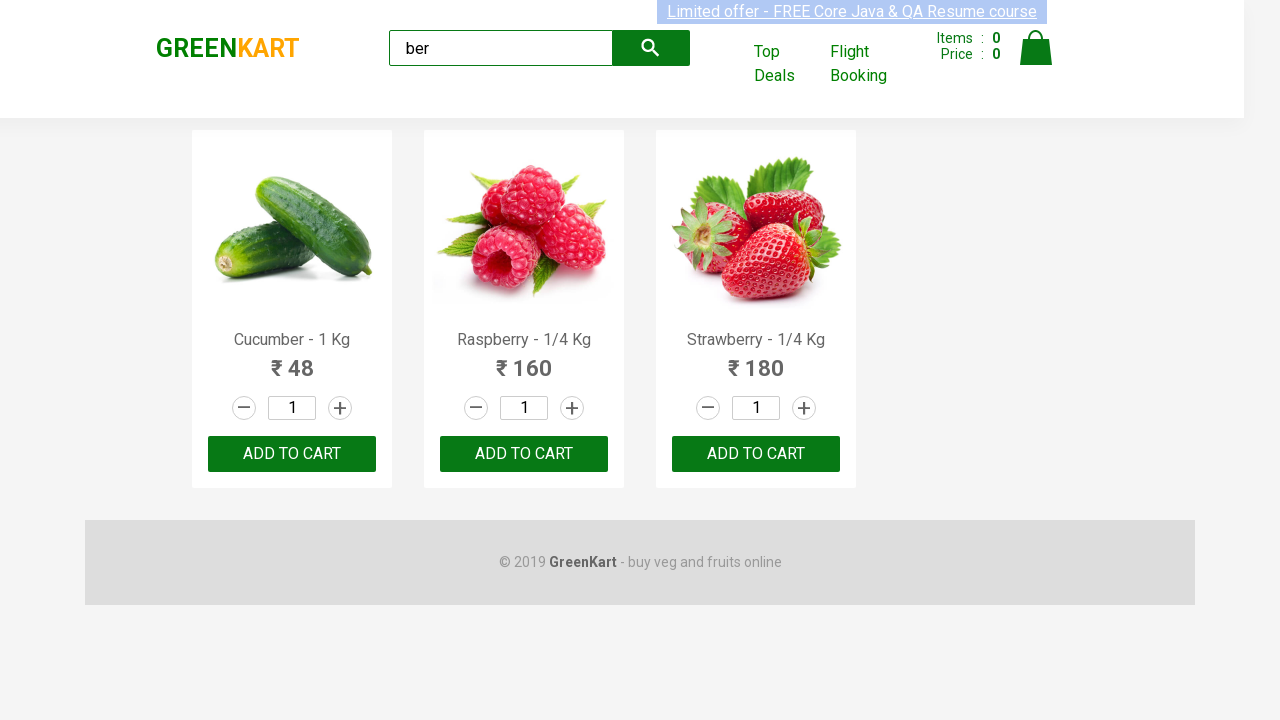

Products container loaded
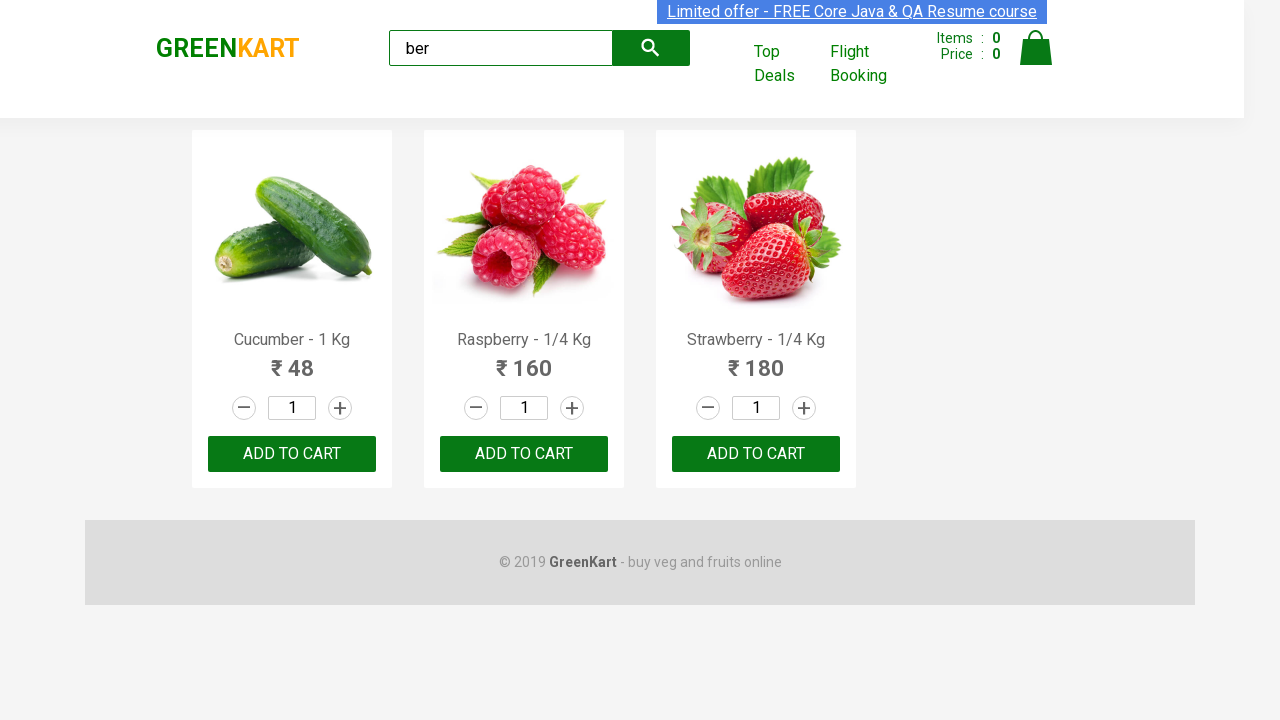

Located product elements
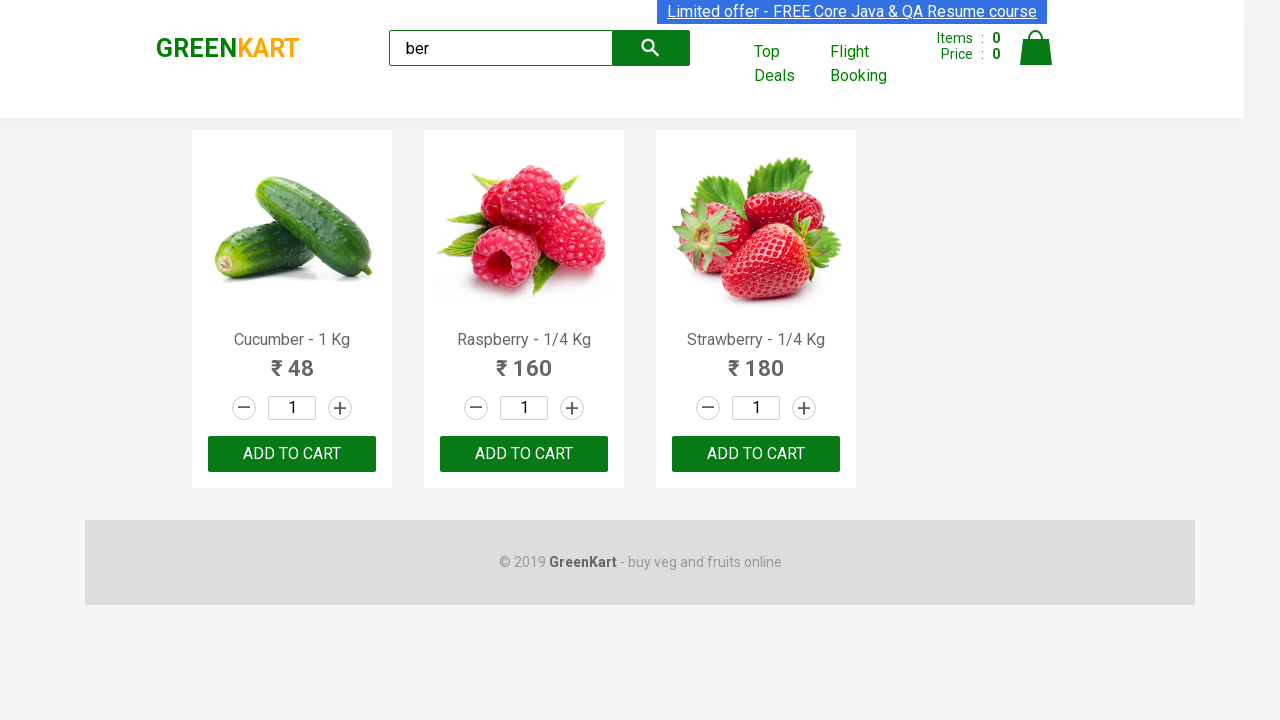

Verified 3 products are displayed for 'ber' search
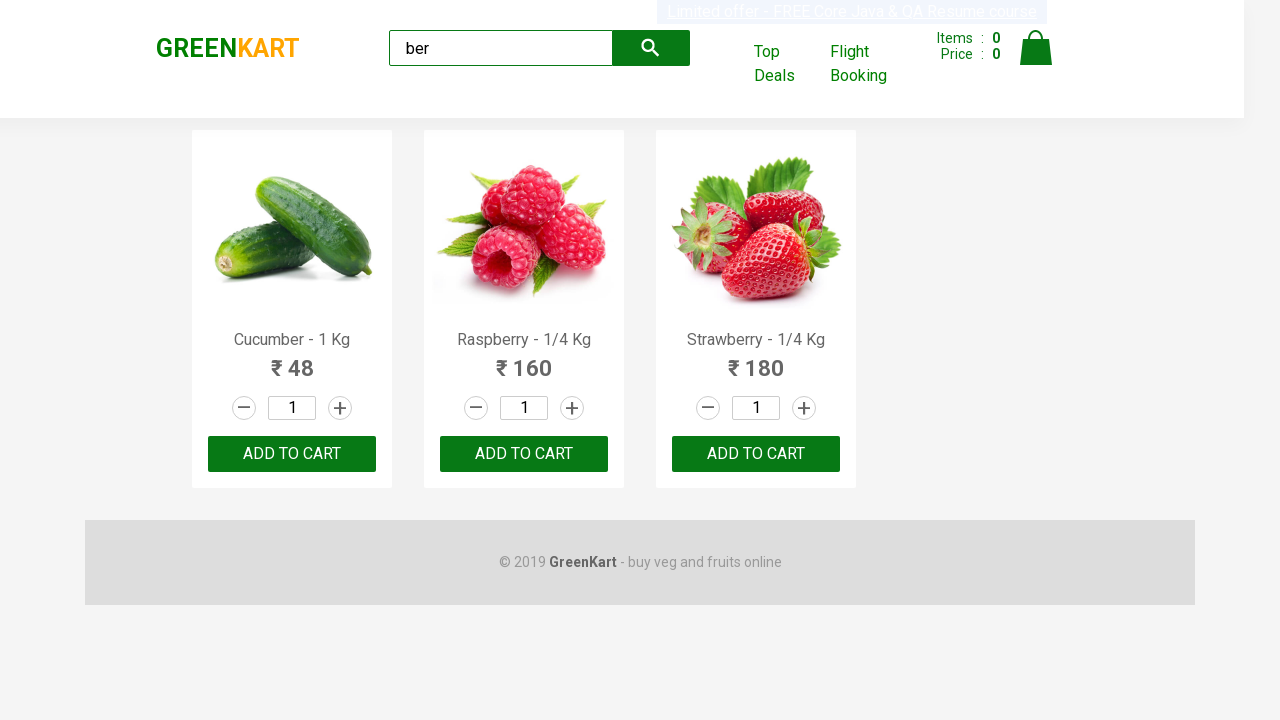

Located all 'Add to Cart' buttons
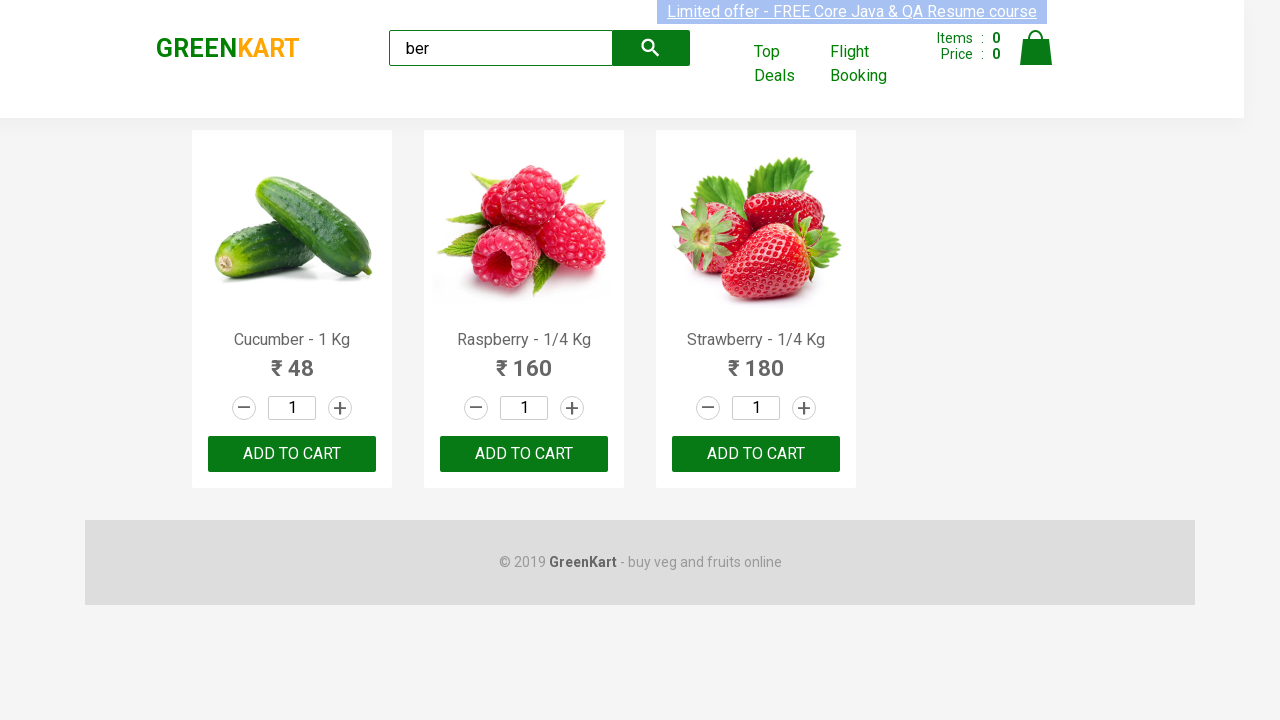

Found 3 'Add to Cart' buttons
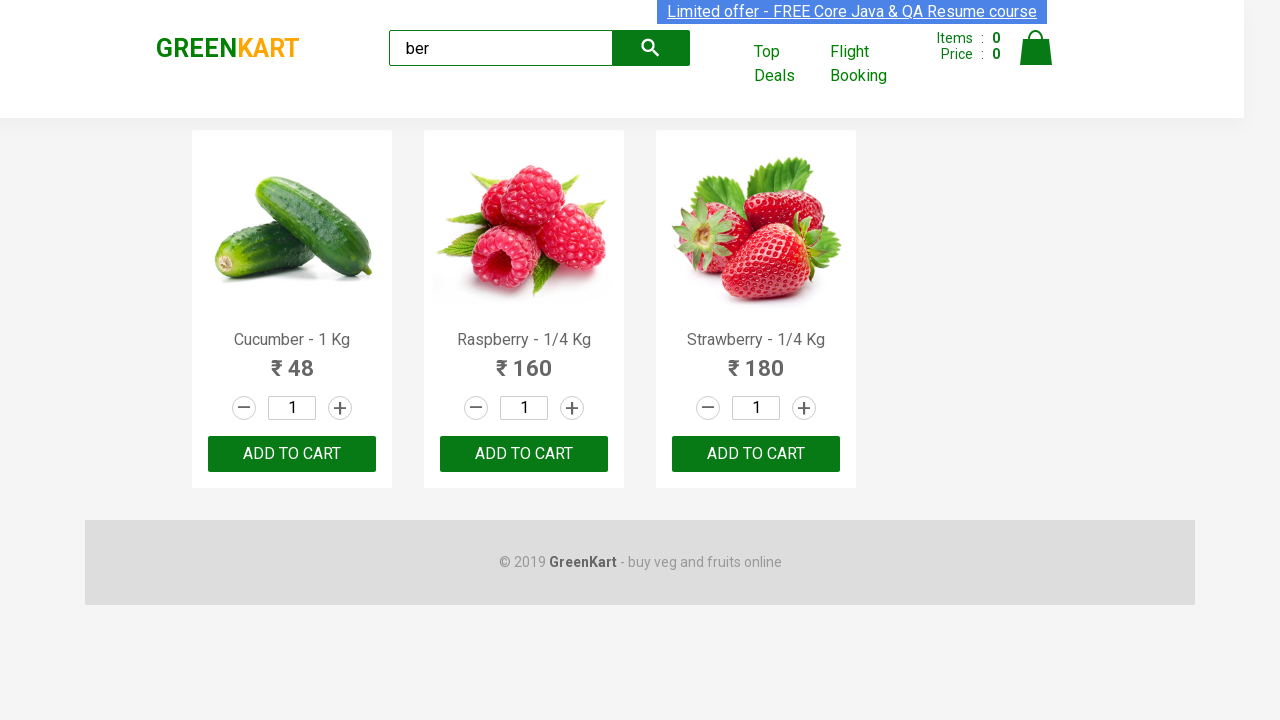

Clicked 'Add to Cart' button for product 1 at (292, 454) on xpath=//div[@class='product-action']/button >> nth=0
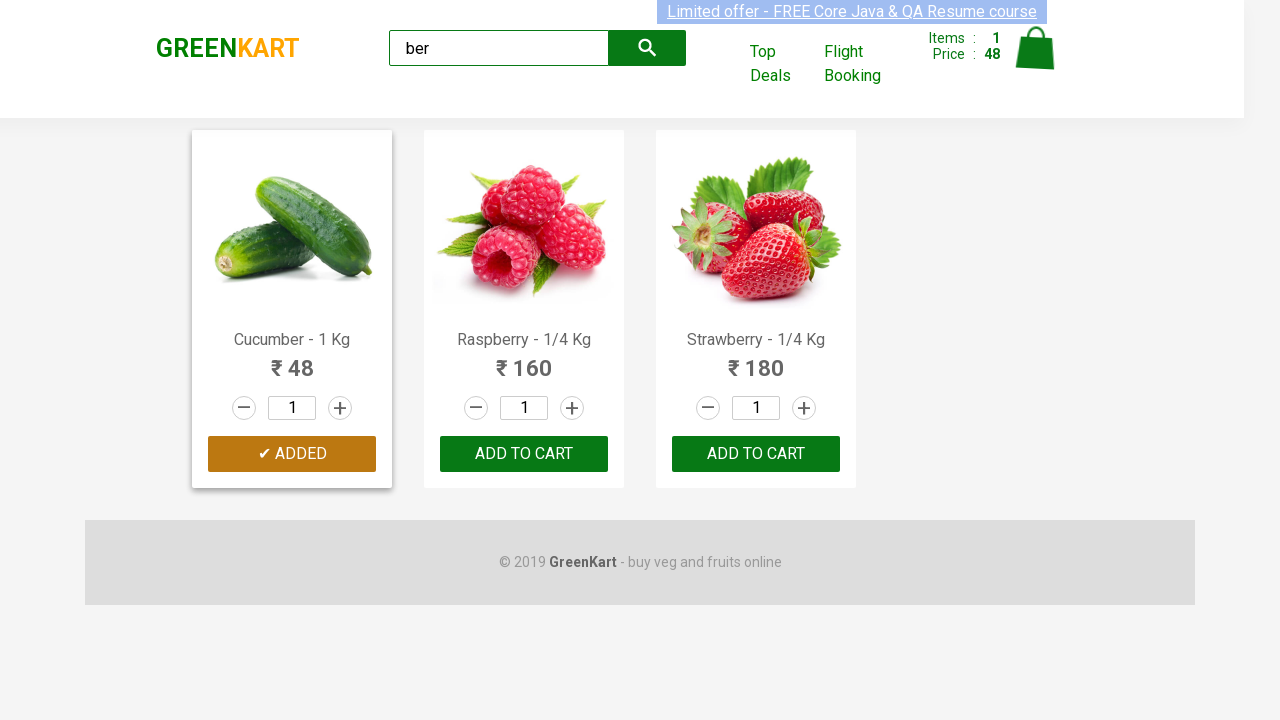

Clicked 'Add to Cart' button for product 2 at (524, 454) on xpath=//div[@class='product-action']/button >> nth=1
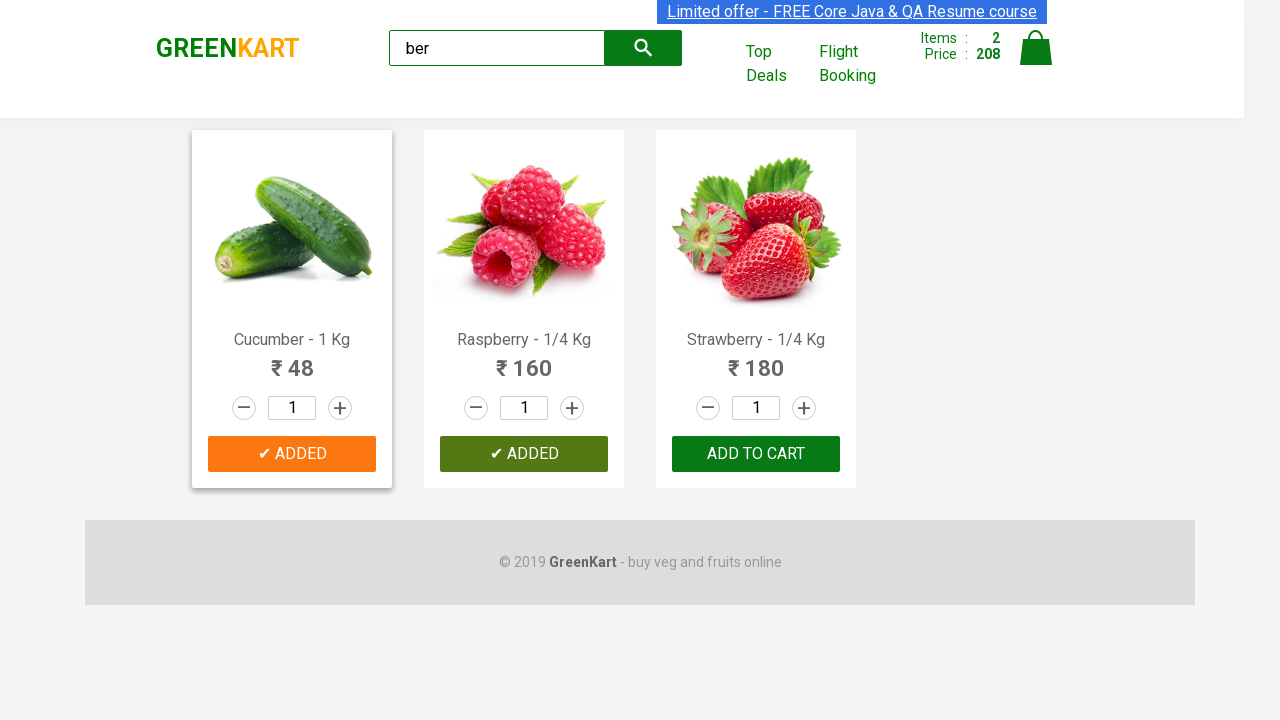

Clicked 'Add to Cart' button for product 3 at (756, 454) on xpath=//div[@class='product-action']/button >> nth=2
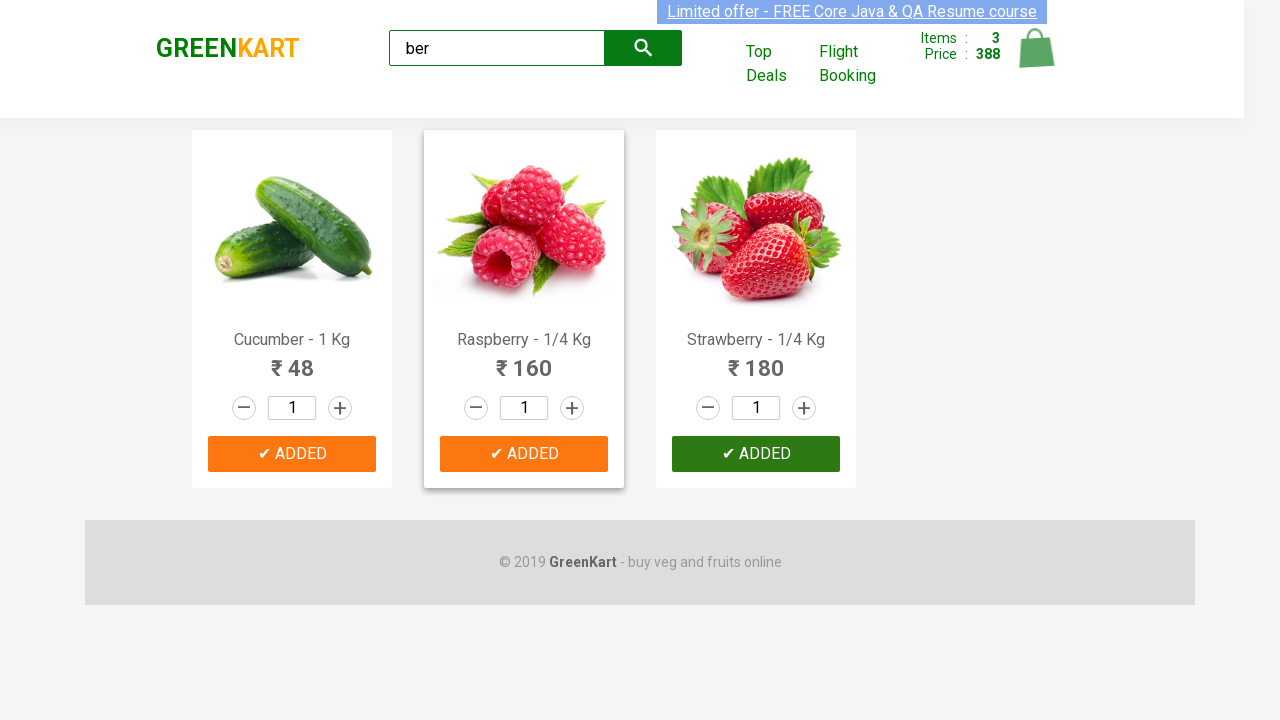

Clicked on cart icon at (1036, 48) on img[alt='Cart']
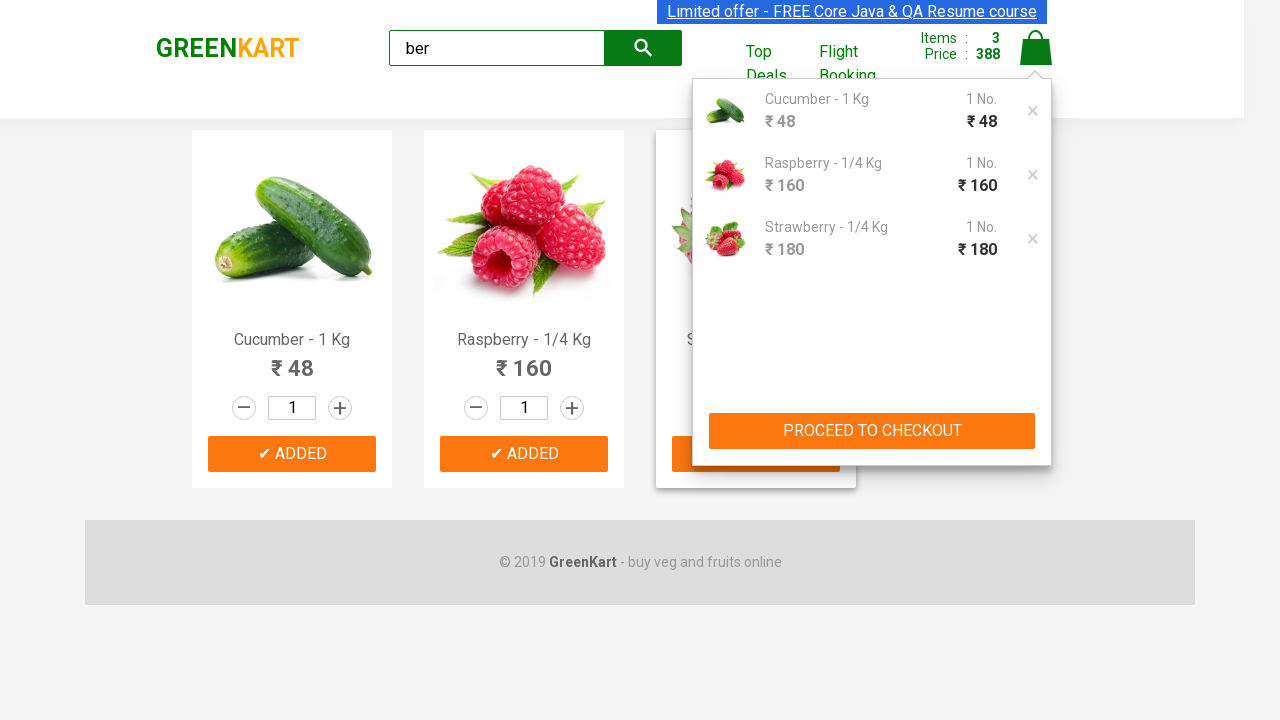

Clicked 'PROCEED TO CHECKOUT' button at (872, 431) on xpath=//button[text()='PROCEED TO CHECKOUT']
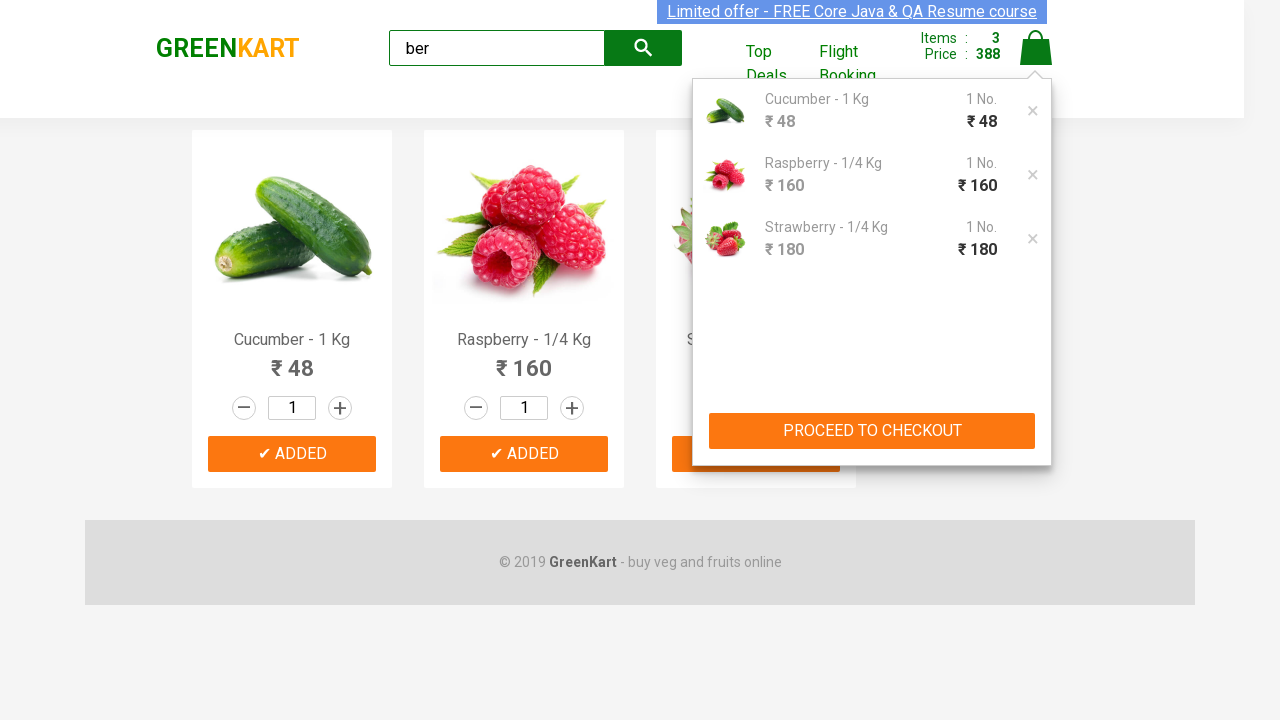

Checkout page loaded with promo code field visible
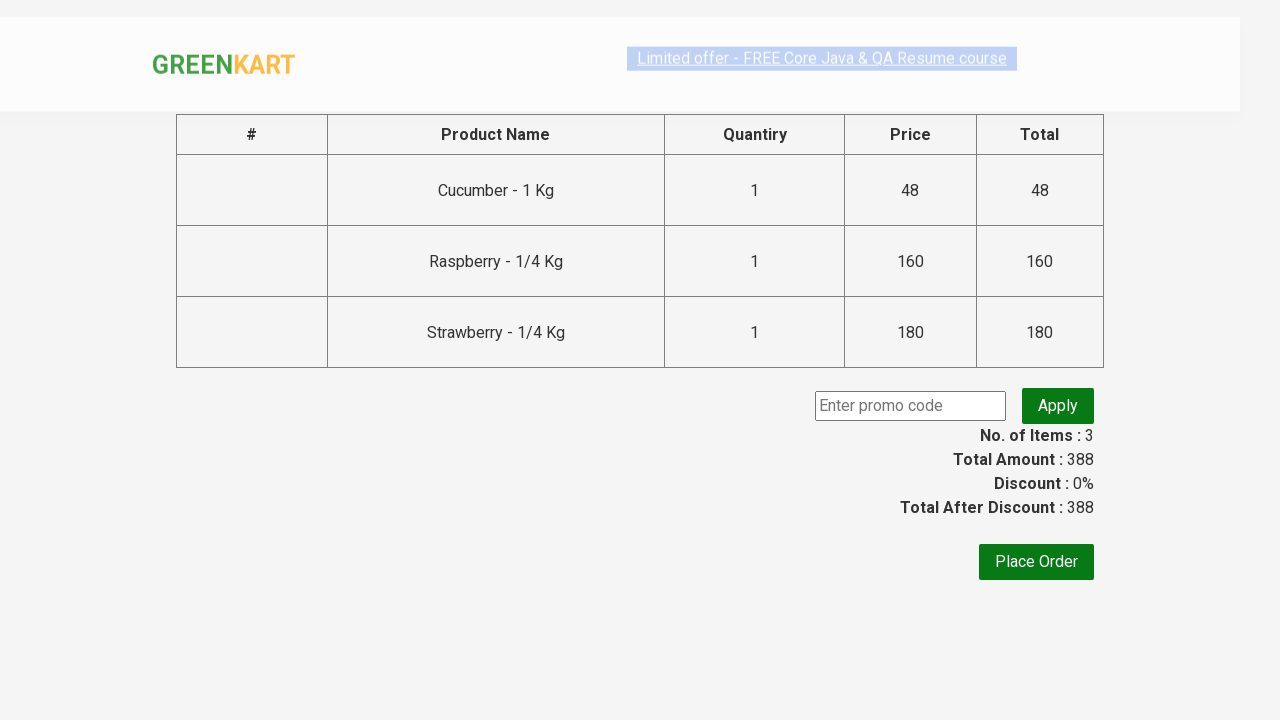

Entered promo code 'rahulshettyacademy' on .promoCode
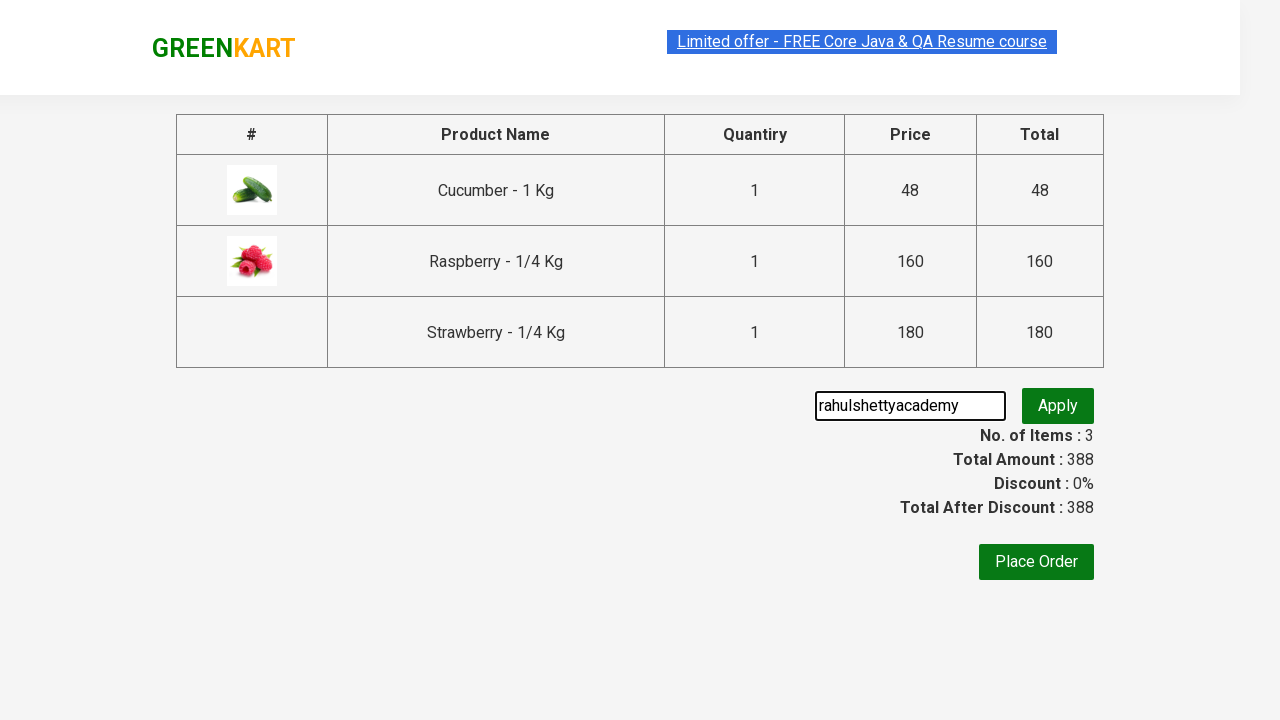

Clicked apply promo button at (1058, 406) on .promoBtn
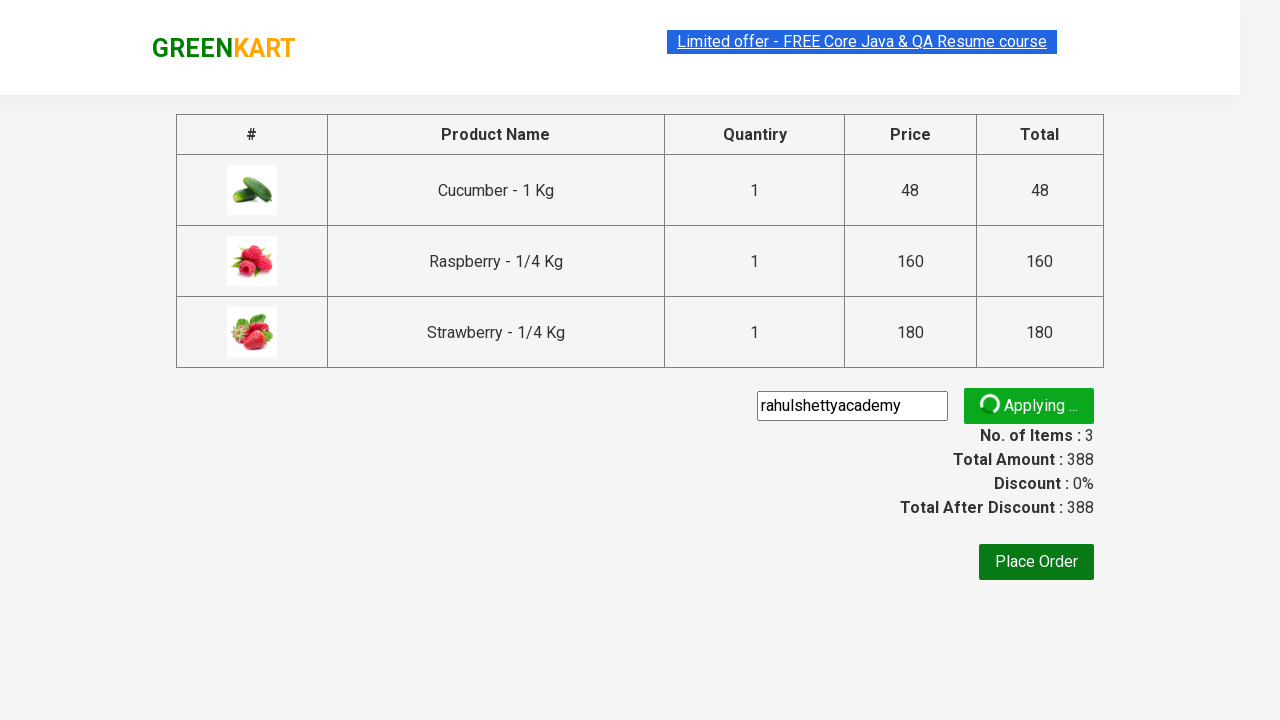

Promo code applied successfully and discount information displayed
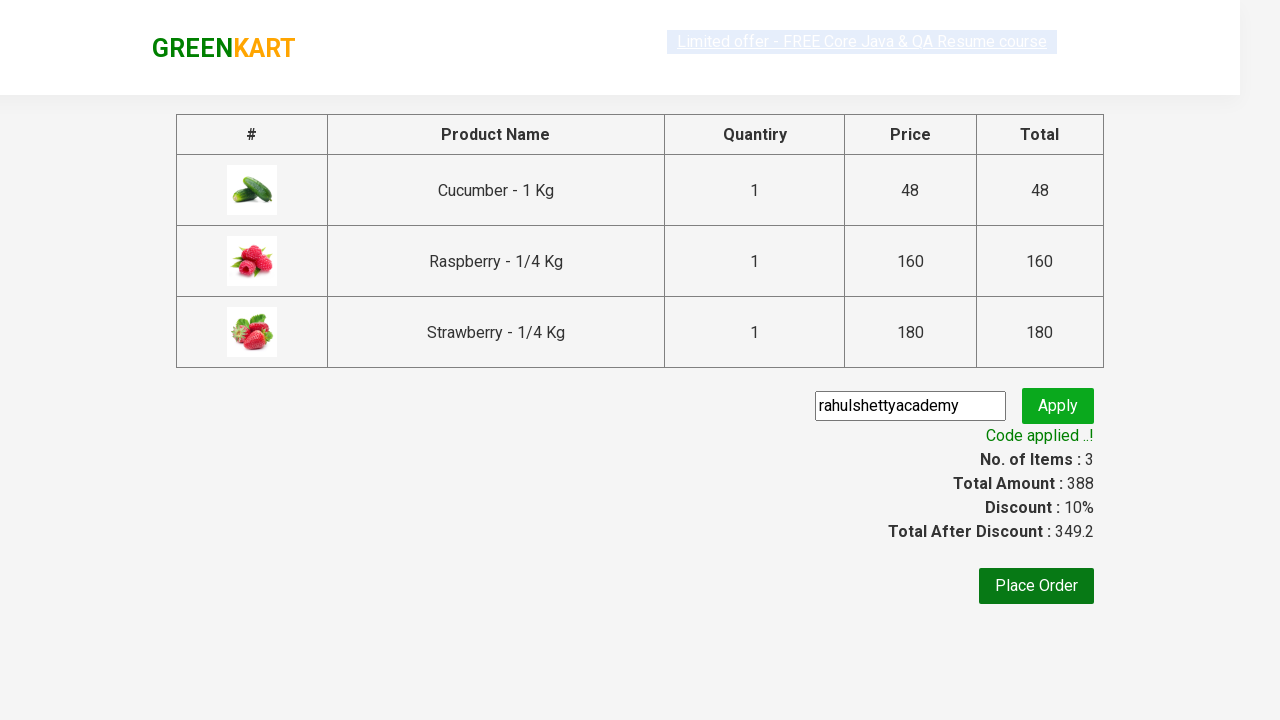

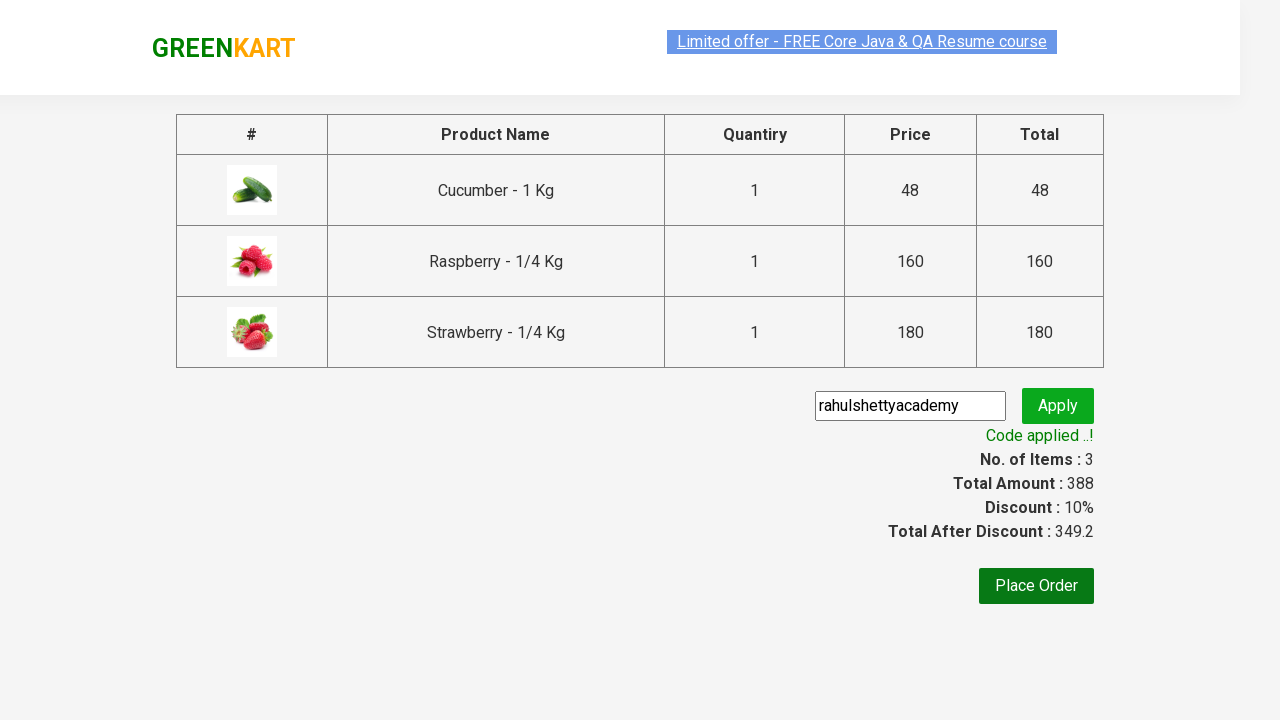